Tests a todo app by adding a new todo item, marking it as complete, and then clearing completed todos to verify it's removed from the list.

Starting URL: https://devmountain.github.io/qa_todos/

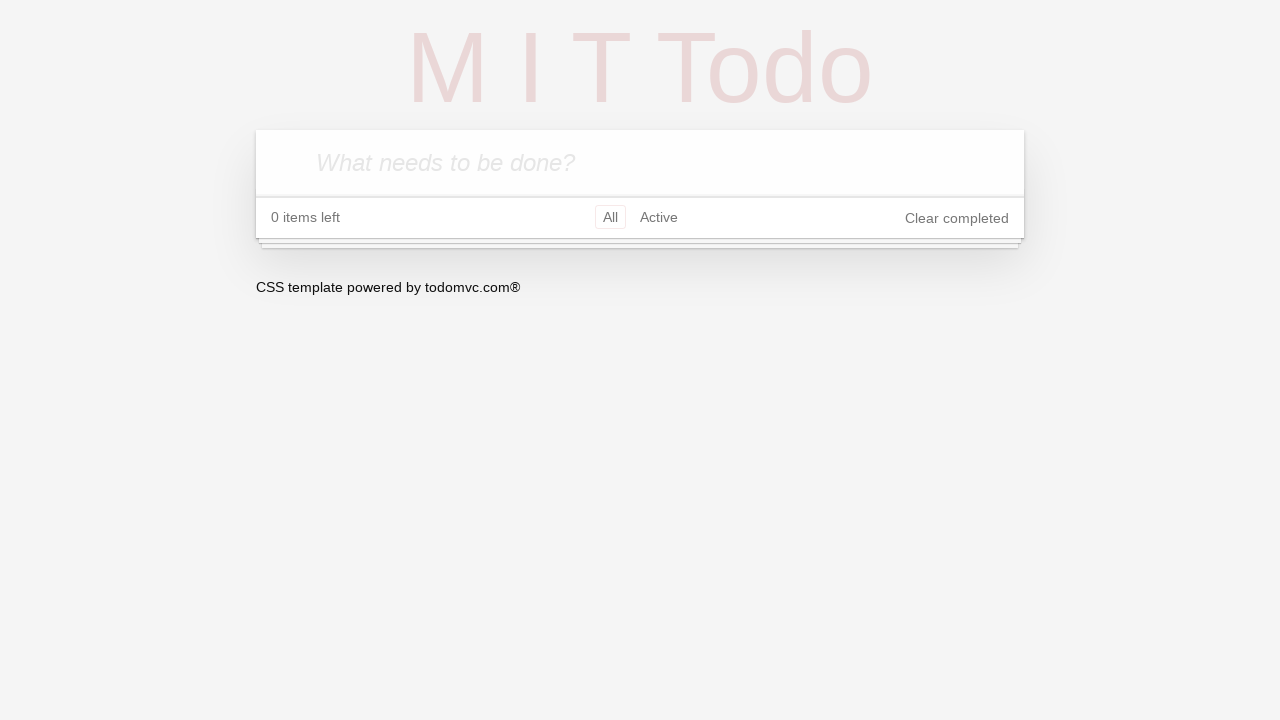

Todo input field is visible
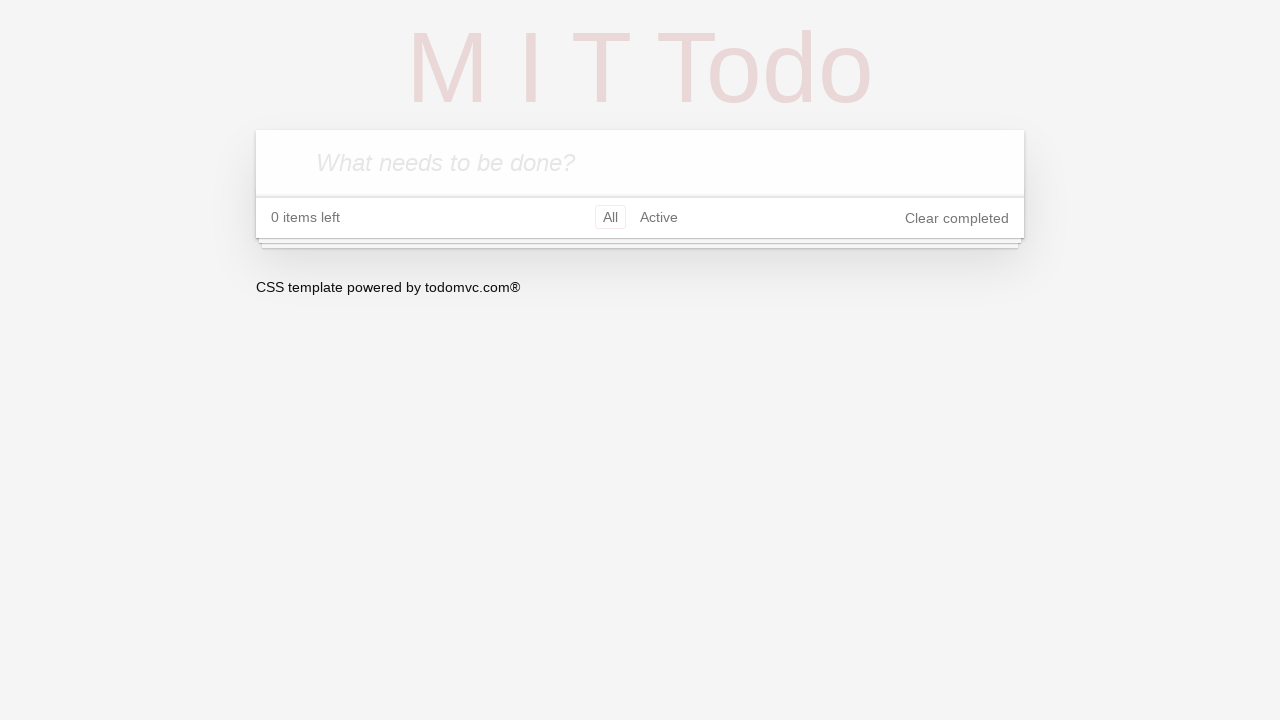

Filled new todo input with 'Test To-Do' on .new-todo
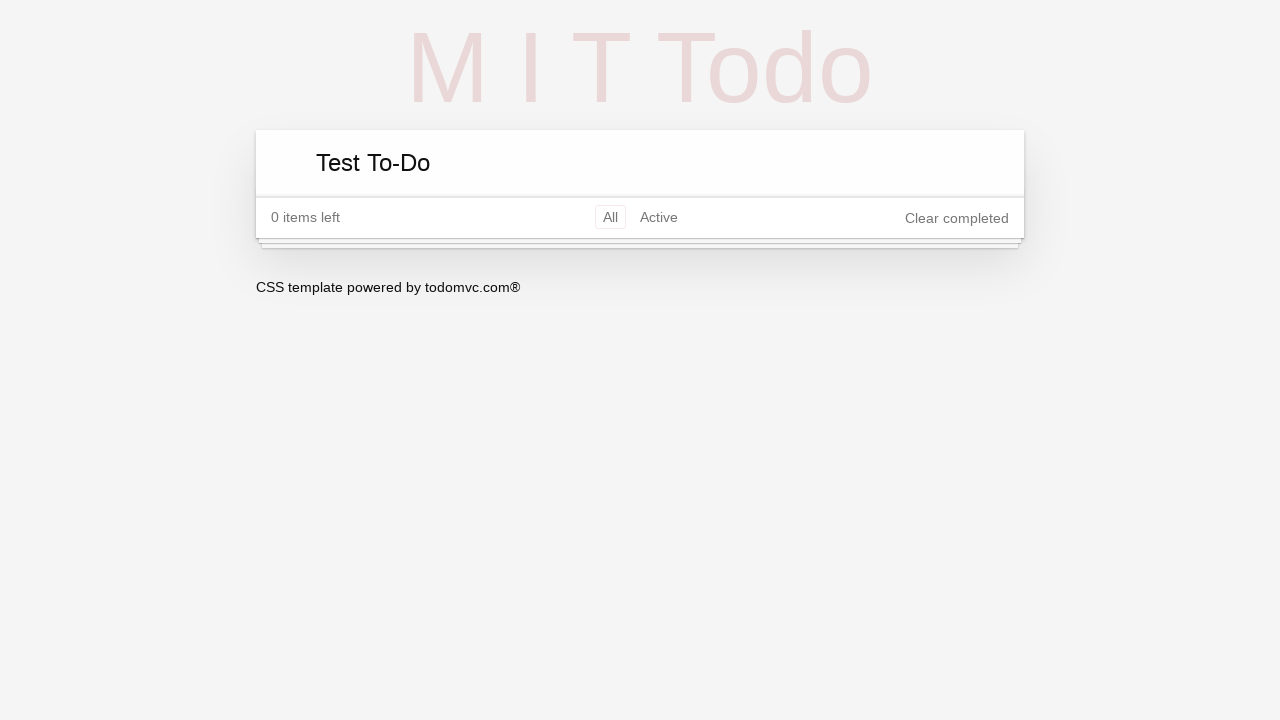

Pressed Enter to add the todo item on .new-todo
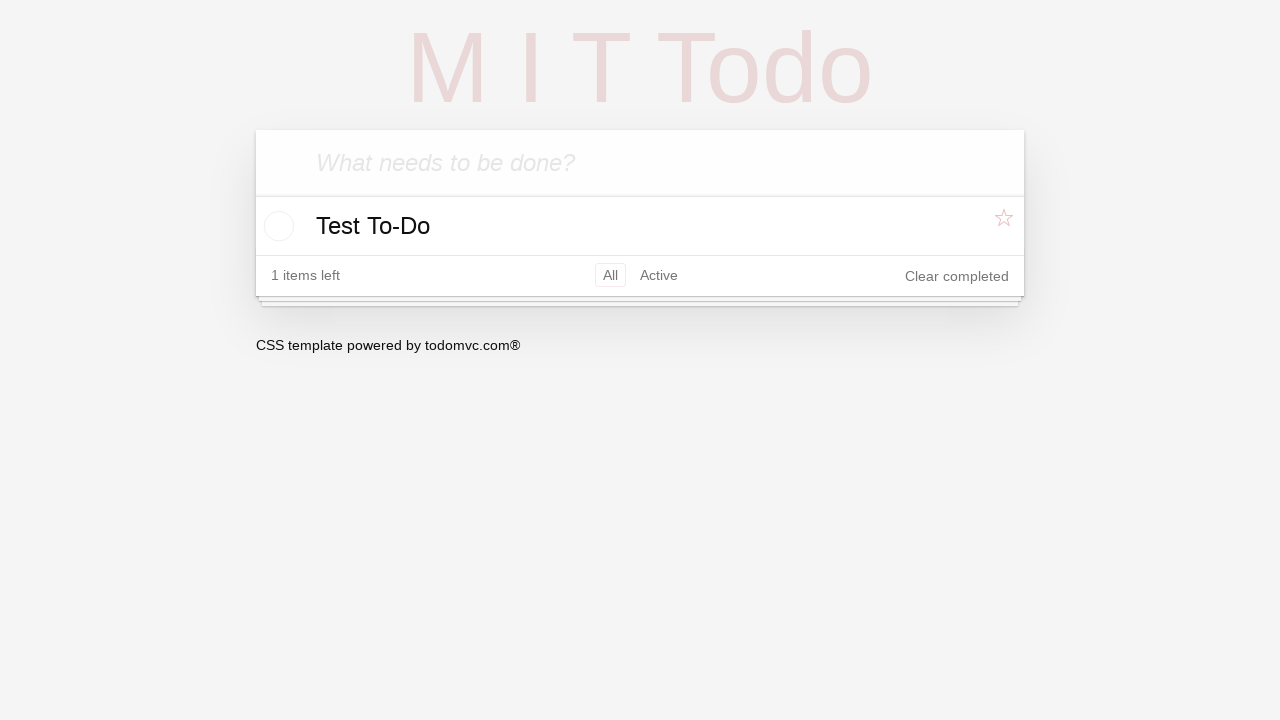

Todo item appeared in the list
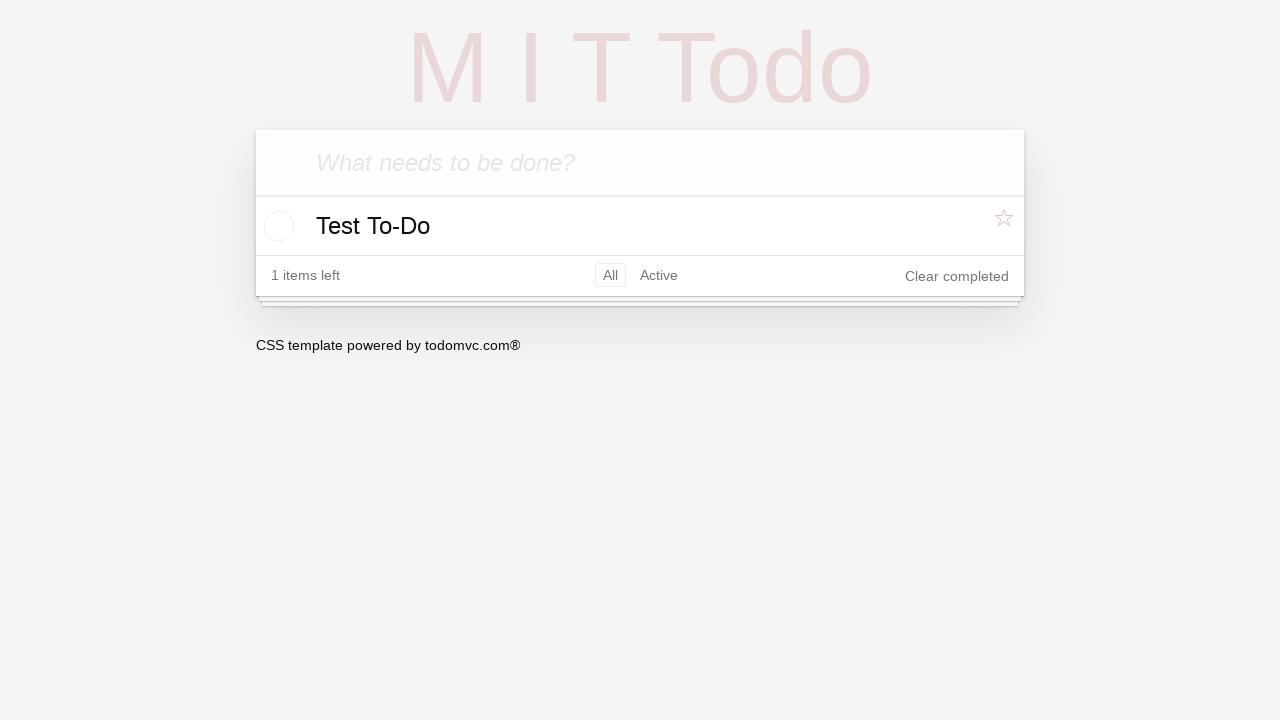

Clicked checkbox to mark todo as complete at (276, 226) on li.todo input
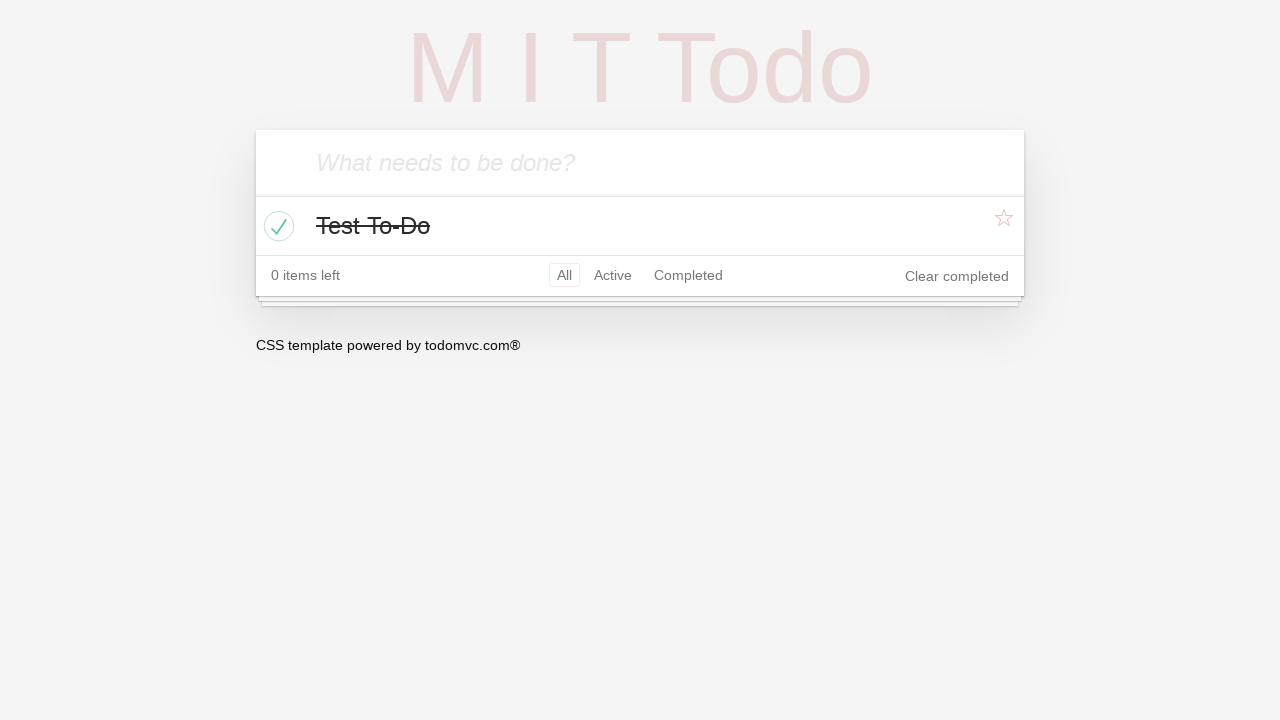

Clicked 'Clear completed' button to remove completed todo at (957, 276) on .clear-completed
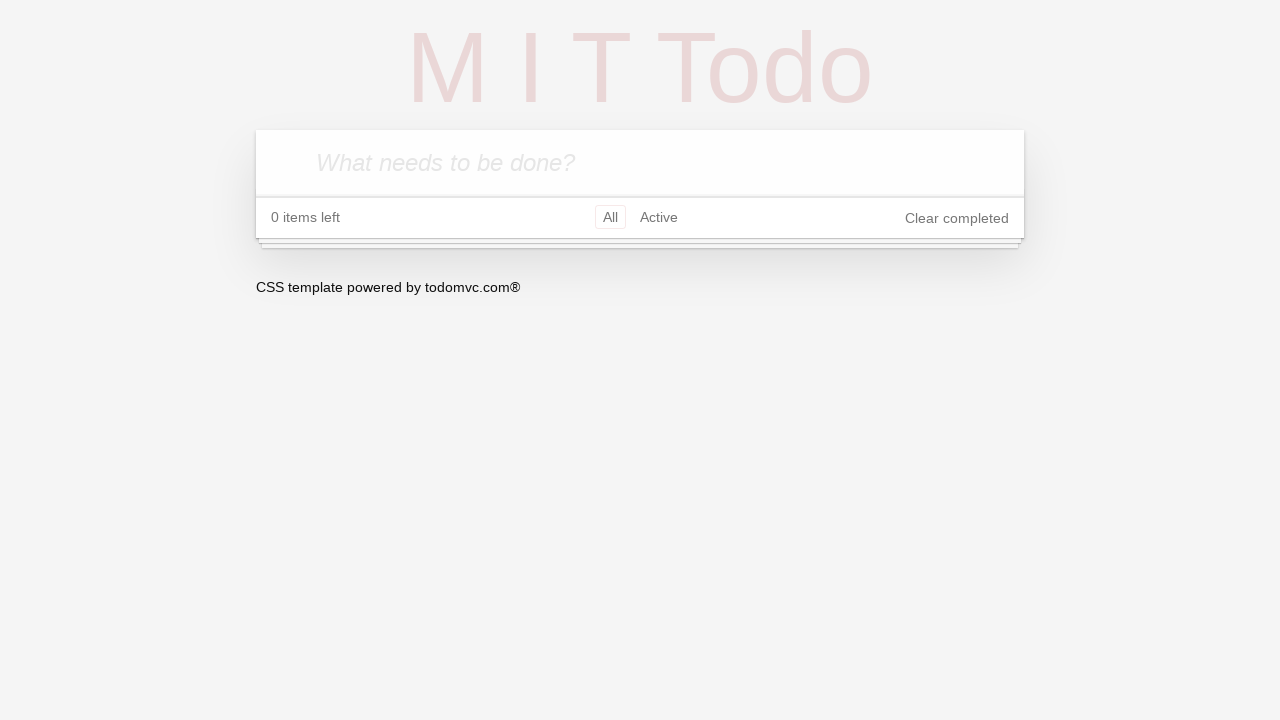

Waited for UI update after clearing completed todos
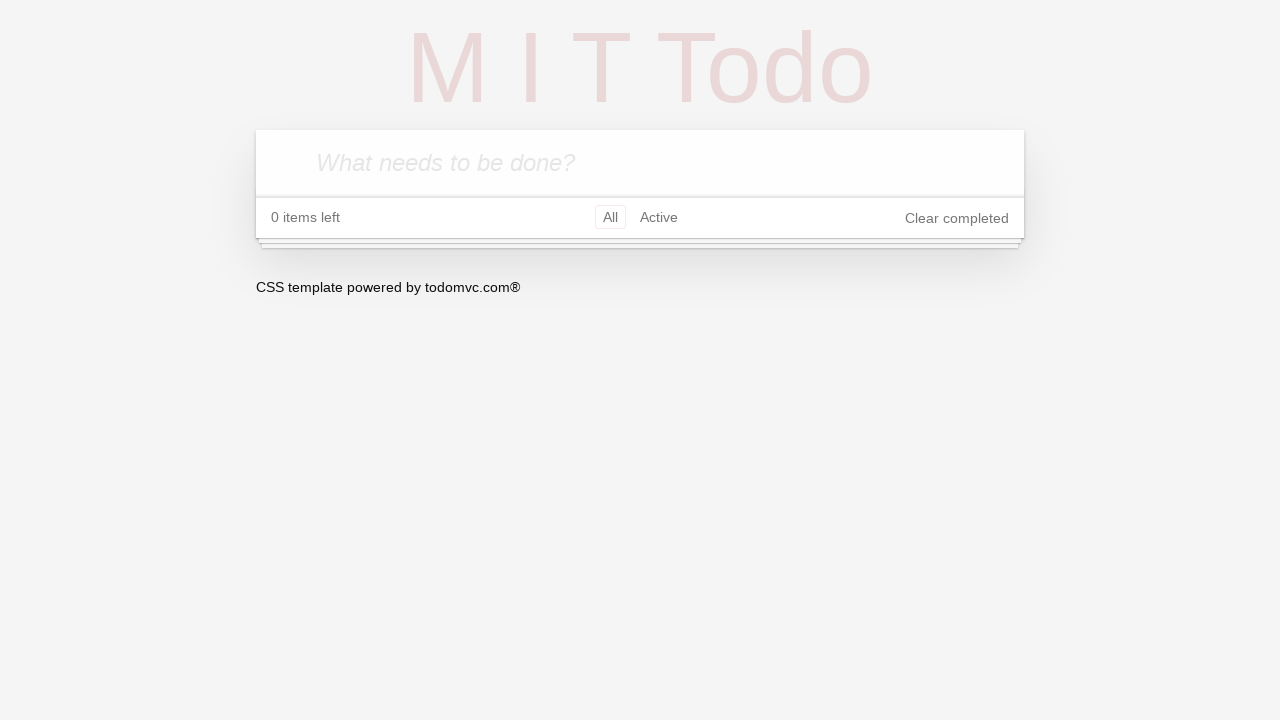

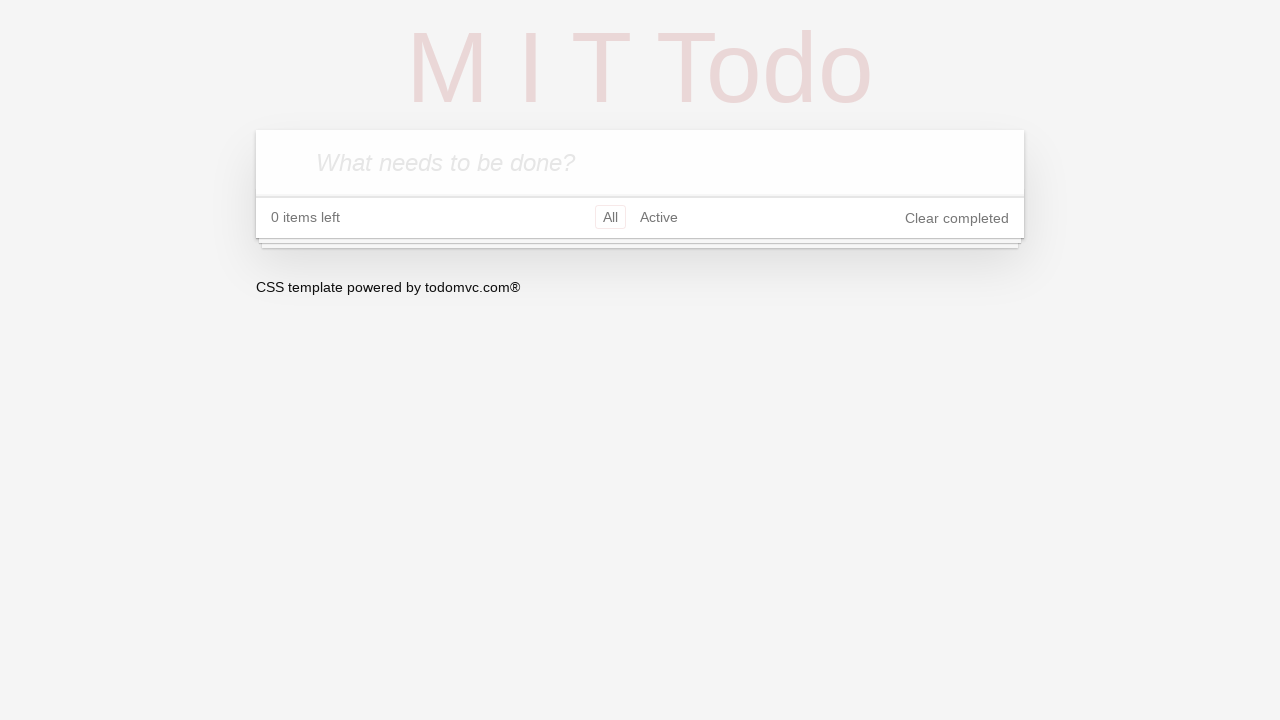